Tests jQuery UI datepicker functionality by navigating to the demo page, switching to the iframe containing the datepicker, and clicking on the datepicker input to open the date selection calendar.

Starting URL: https://jqueryui.com/datepicker/

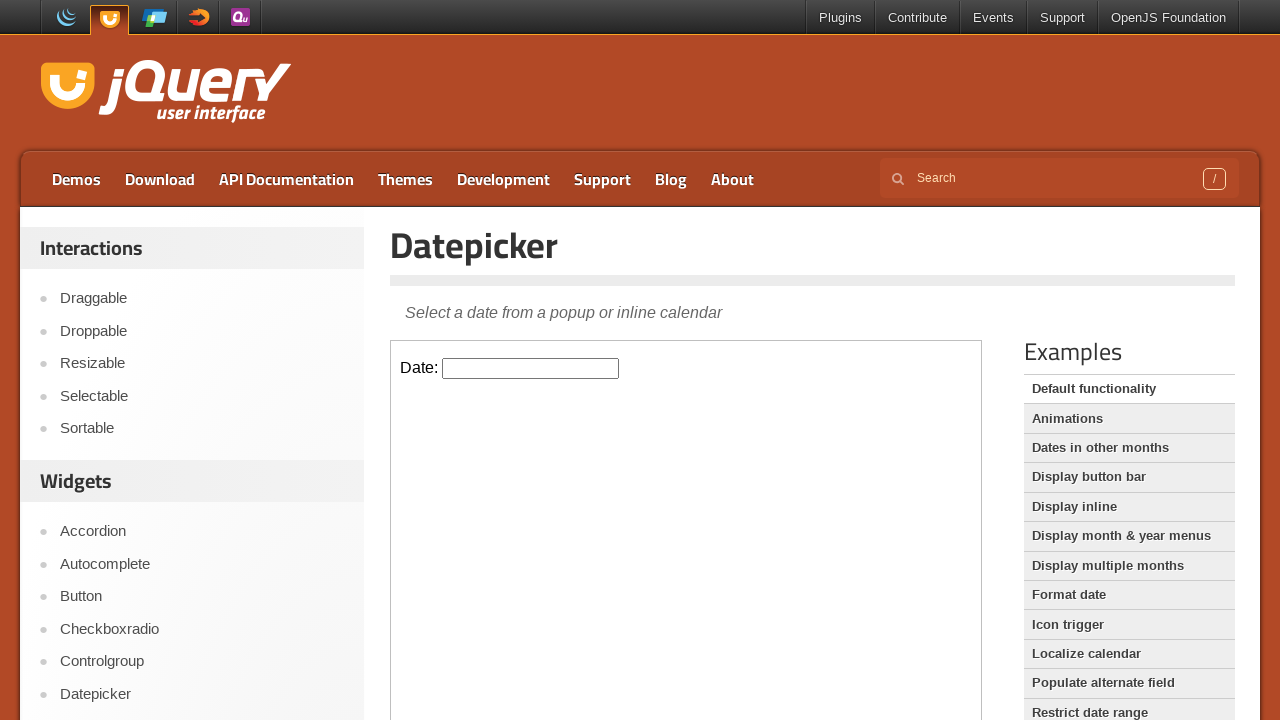

Waited for datepicker demo iframe to load
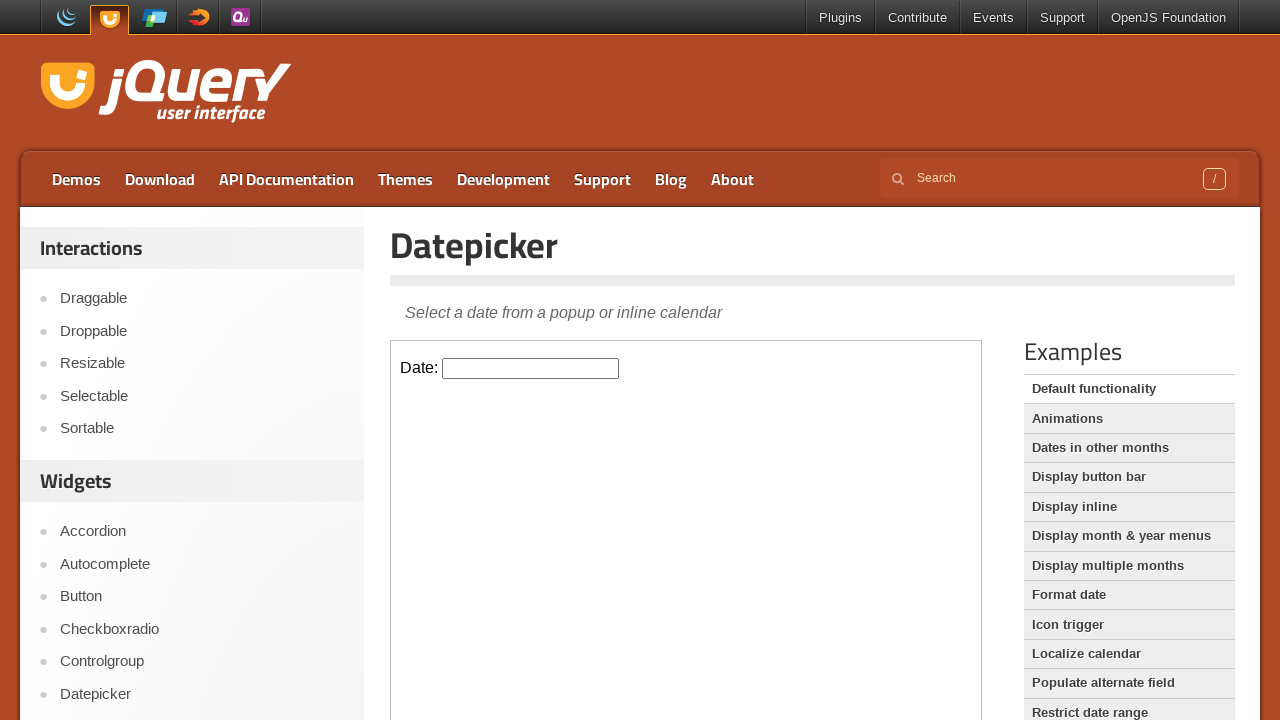

Located and switched to datepicker demo iframe
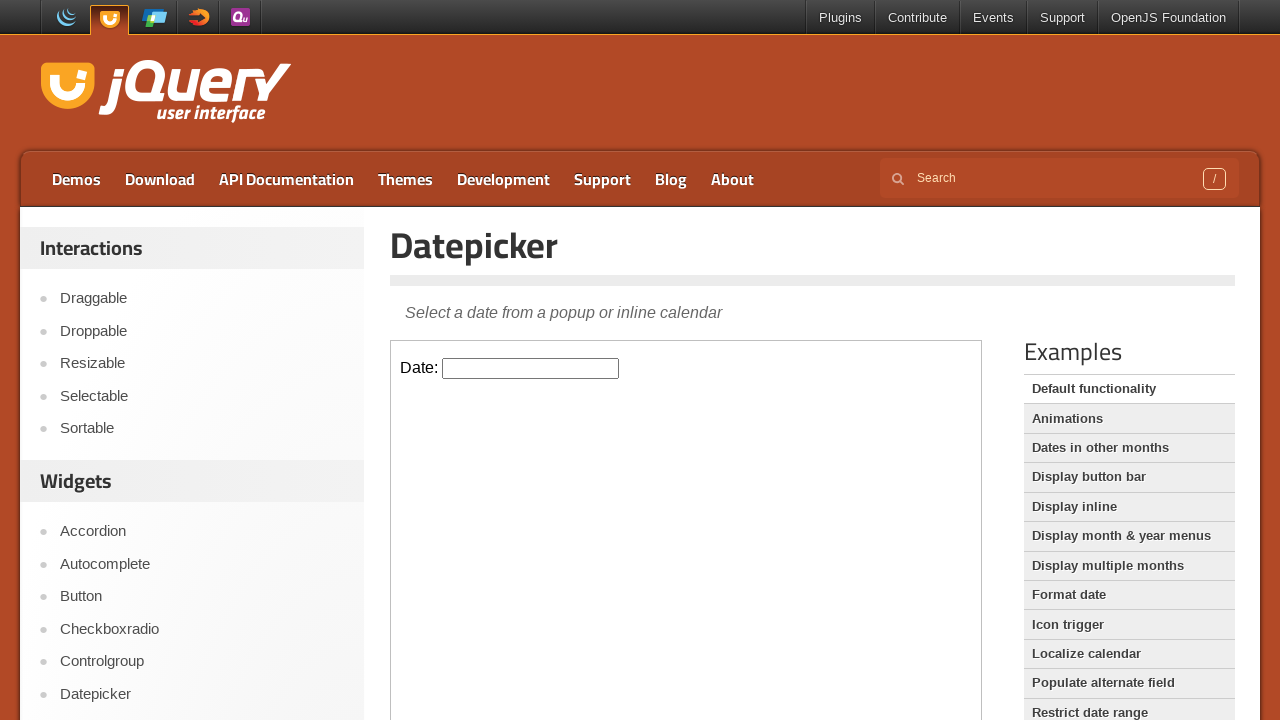

Clicked on datepicker input to open calendar at (531, 368) on iframe.demo-frame >> internal:control=enter-frame >> #datepicker
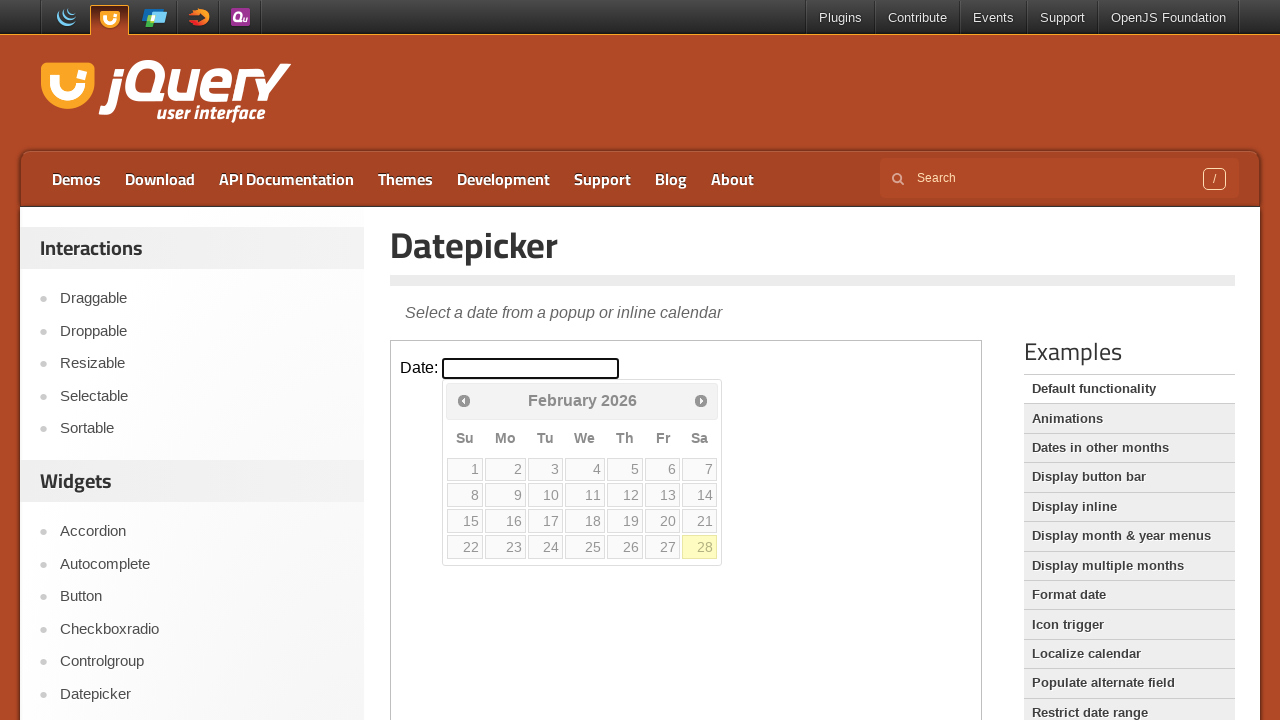

Datepicker calendar appeared and is visible
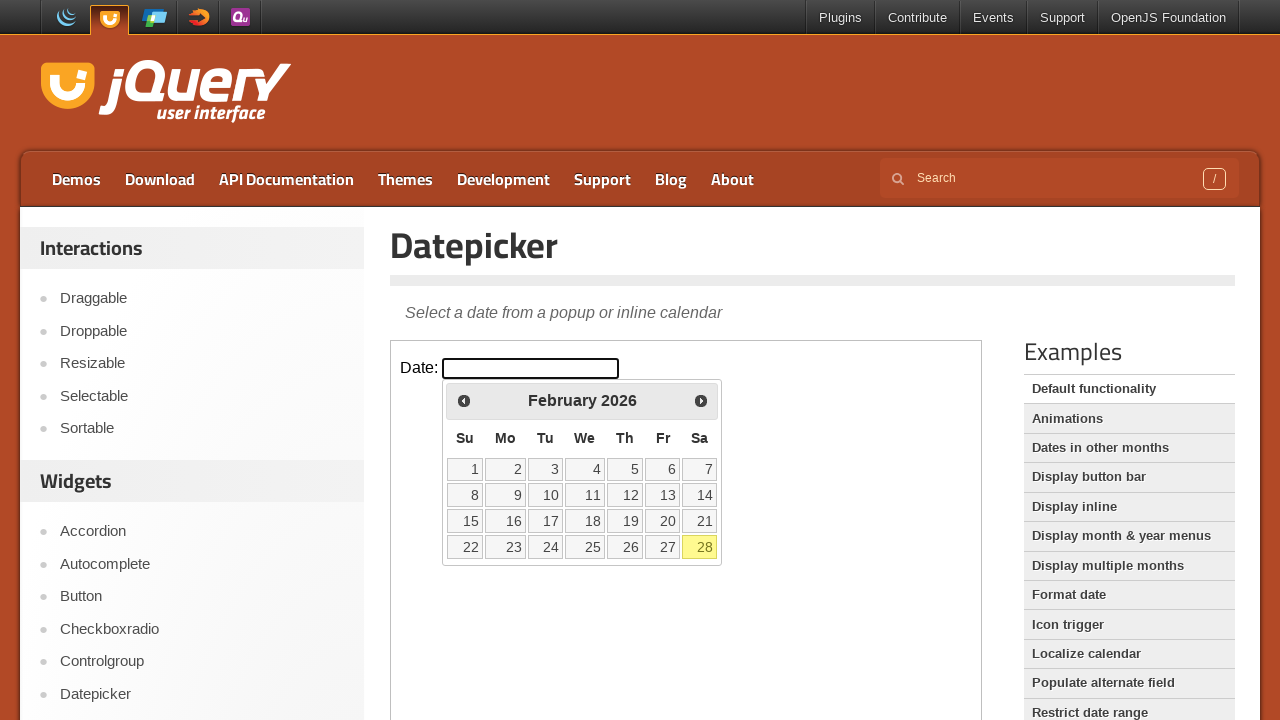

Selected date 15 from the datepicker calendar at (465, 521) on iframe.demo-frame >> internal:control=enter-frame >> #ui-datepicker-div table tb
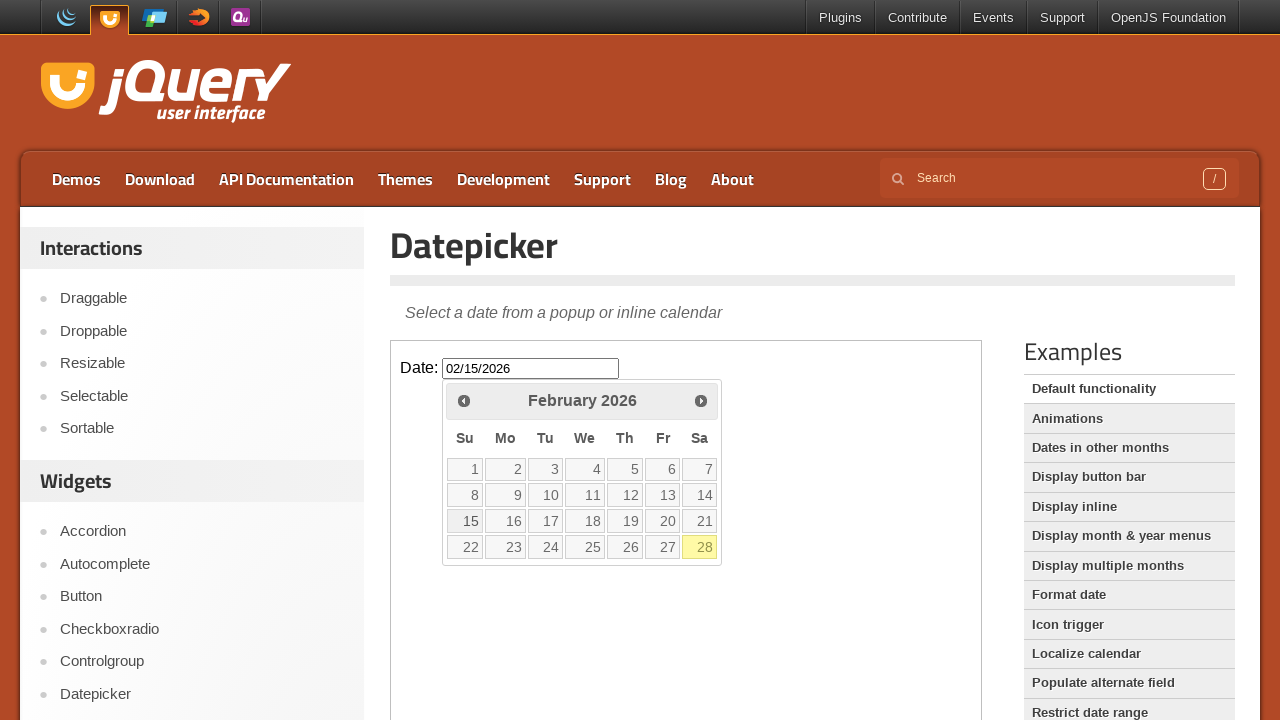

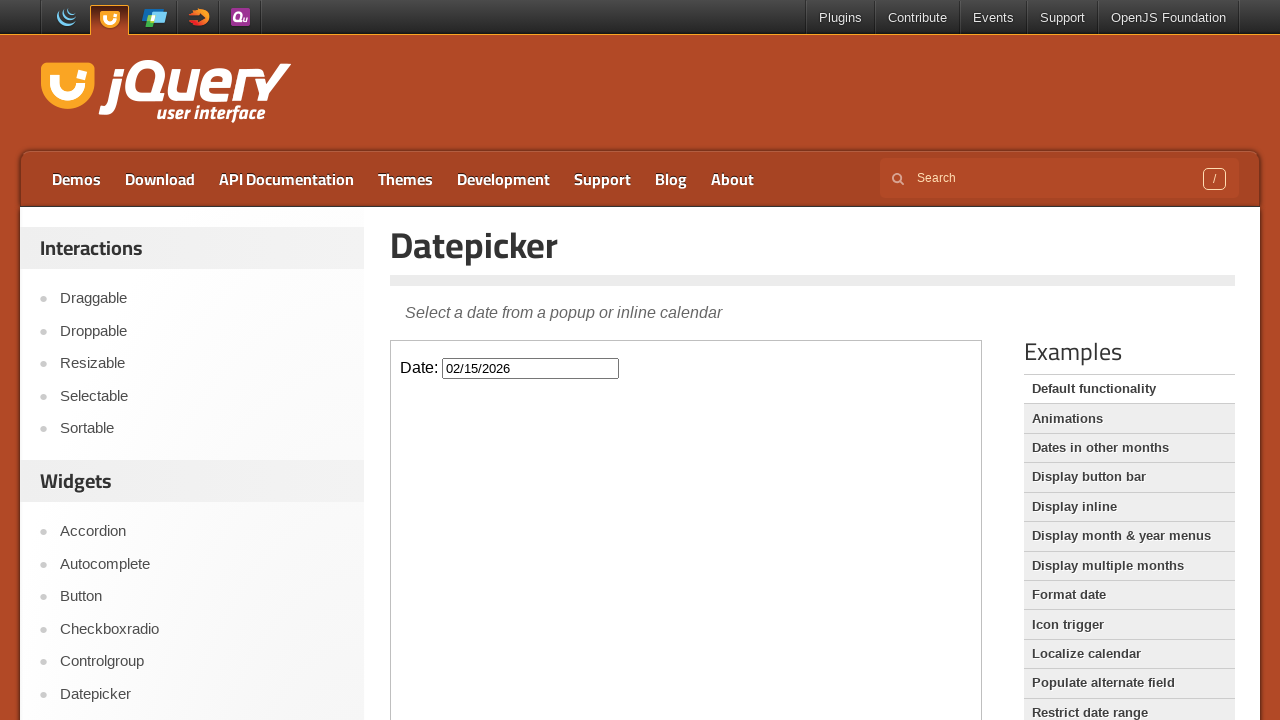